Tests right-click context menu functionality, hovers over quit option, clicks it, and handles the resulting alert

Starting URL: http://swisnl.github.io/jQuery-contextMenu/demo.html

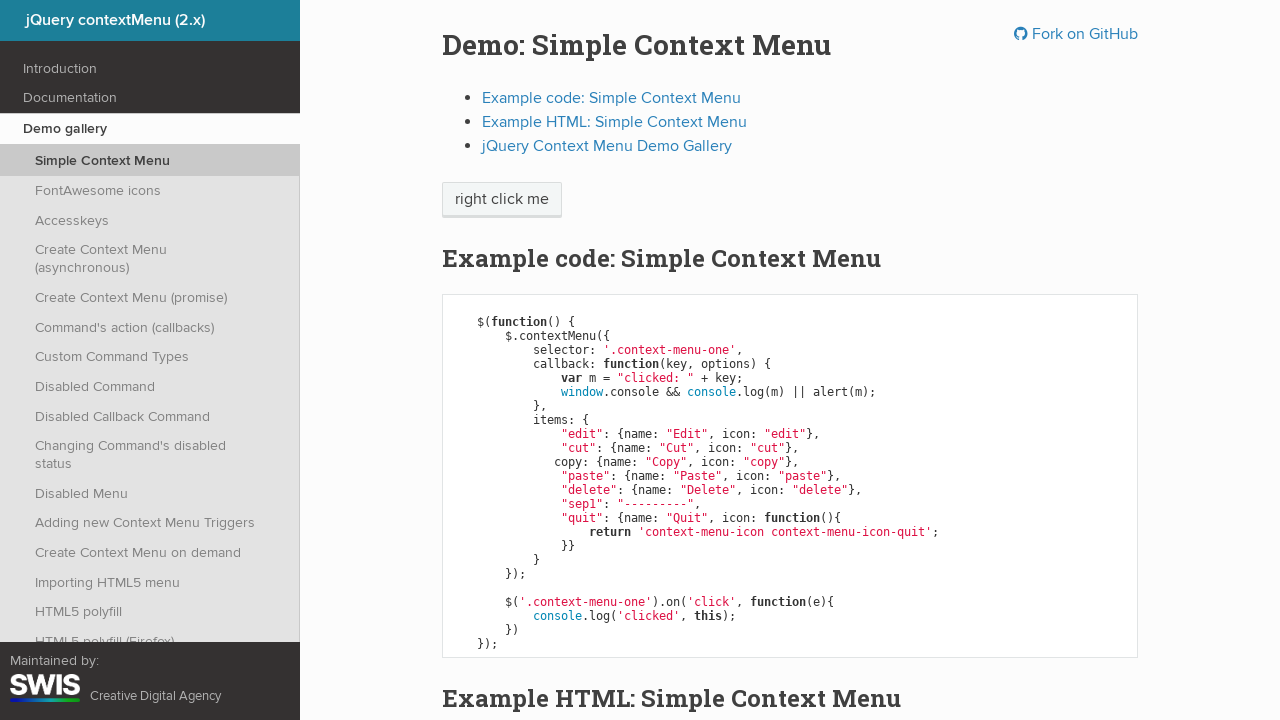

Right-clicked on 'right click me' element to open context menu at (502, 200) on xpath=//span[text()='right click me']
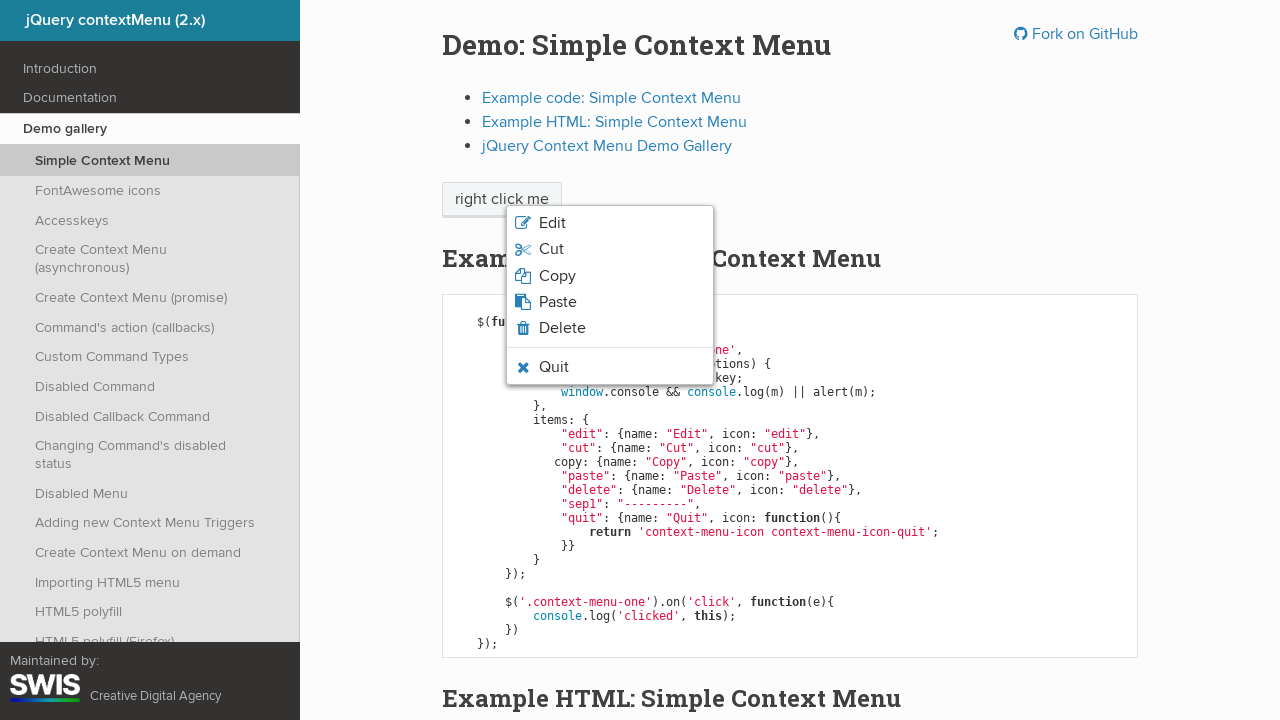

Hovered over Quit menu item at (610, 367) on li.context-menu-icon-quit
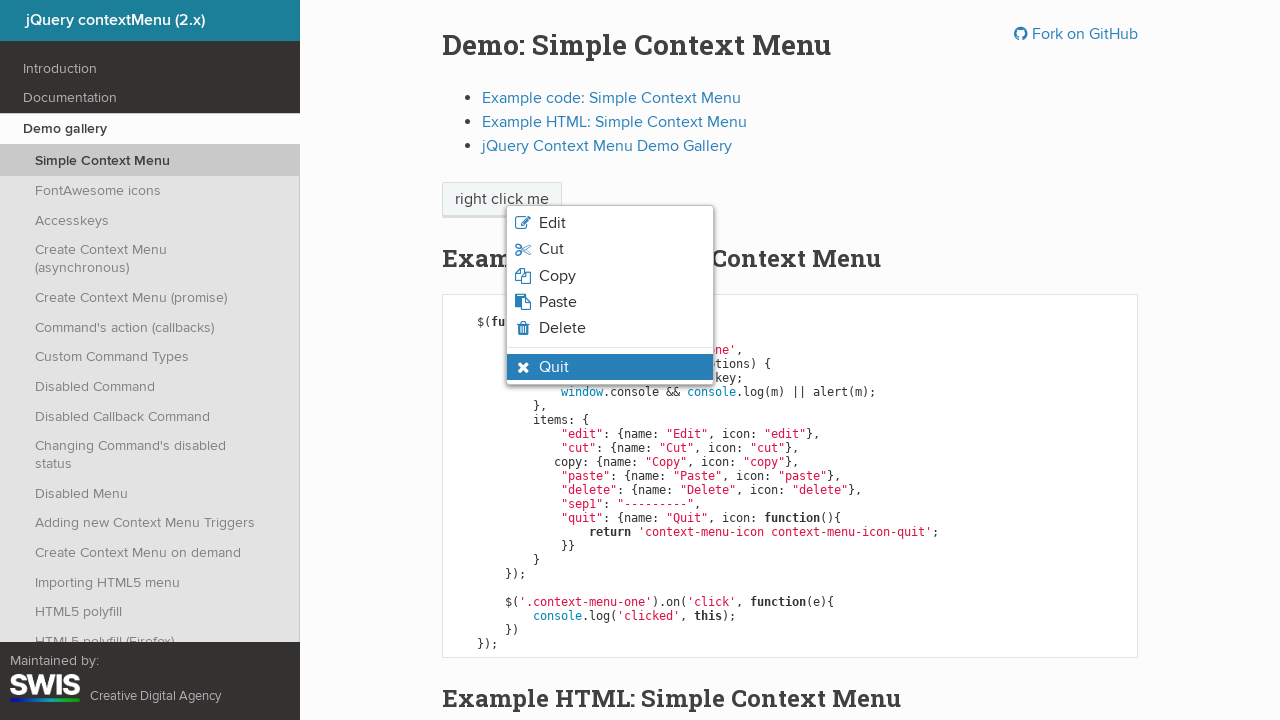

Verified Quit menu item is visible and hovered
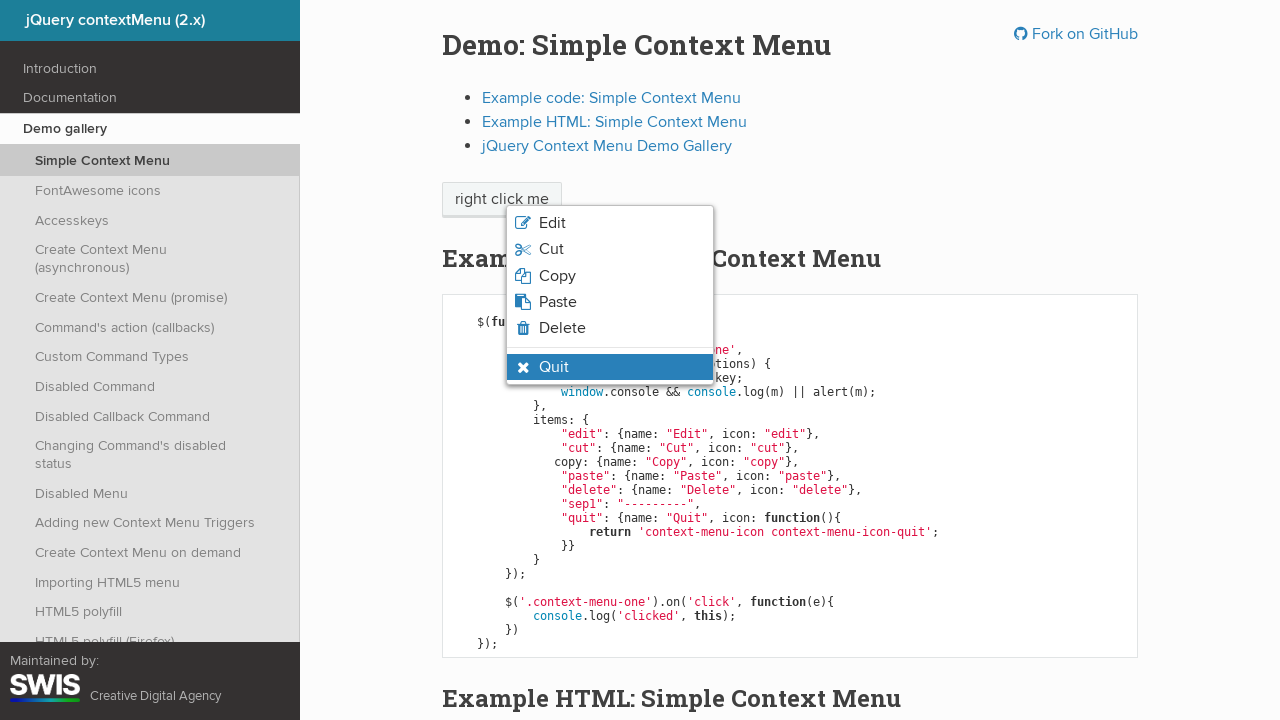

Set up dialog handler to accept alert
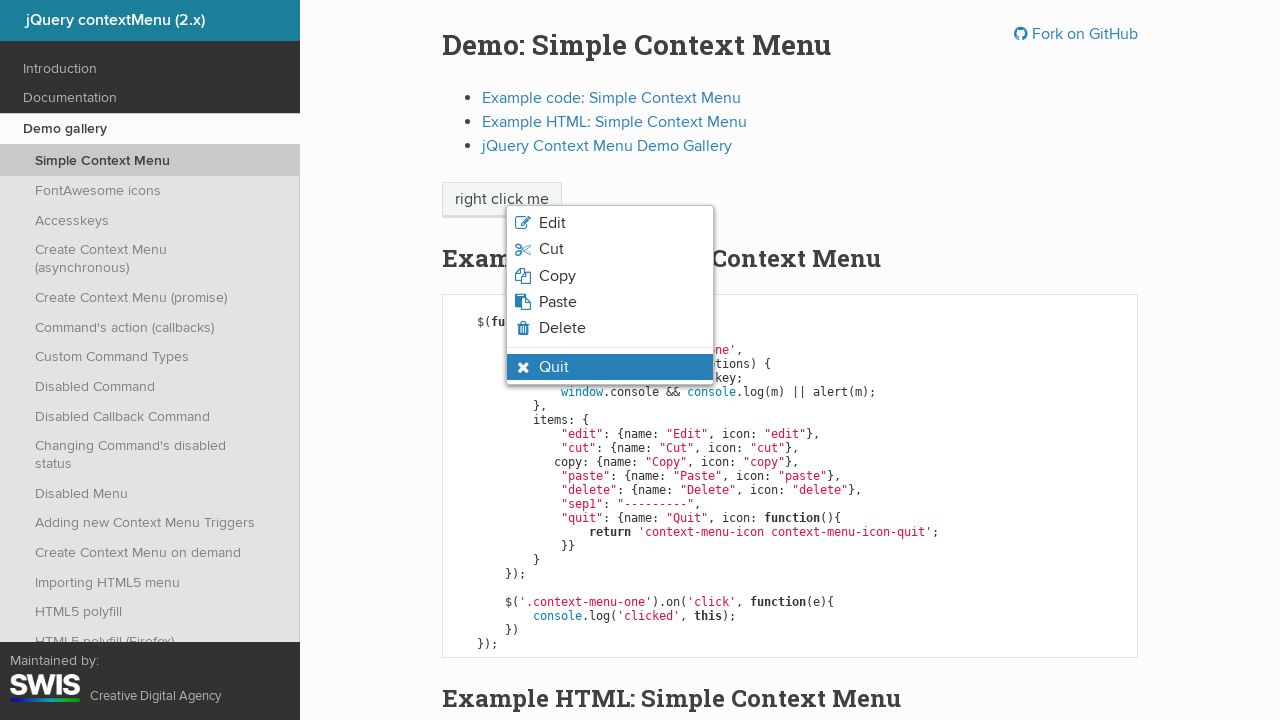

Clicked on Quit menu item and accepted the resulting alert at (610, 367) on li.context-menu-icon-quit.context-menu-visible.context-menu-hover
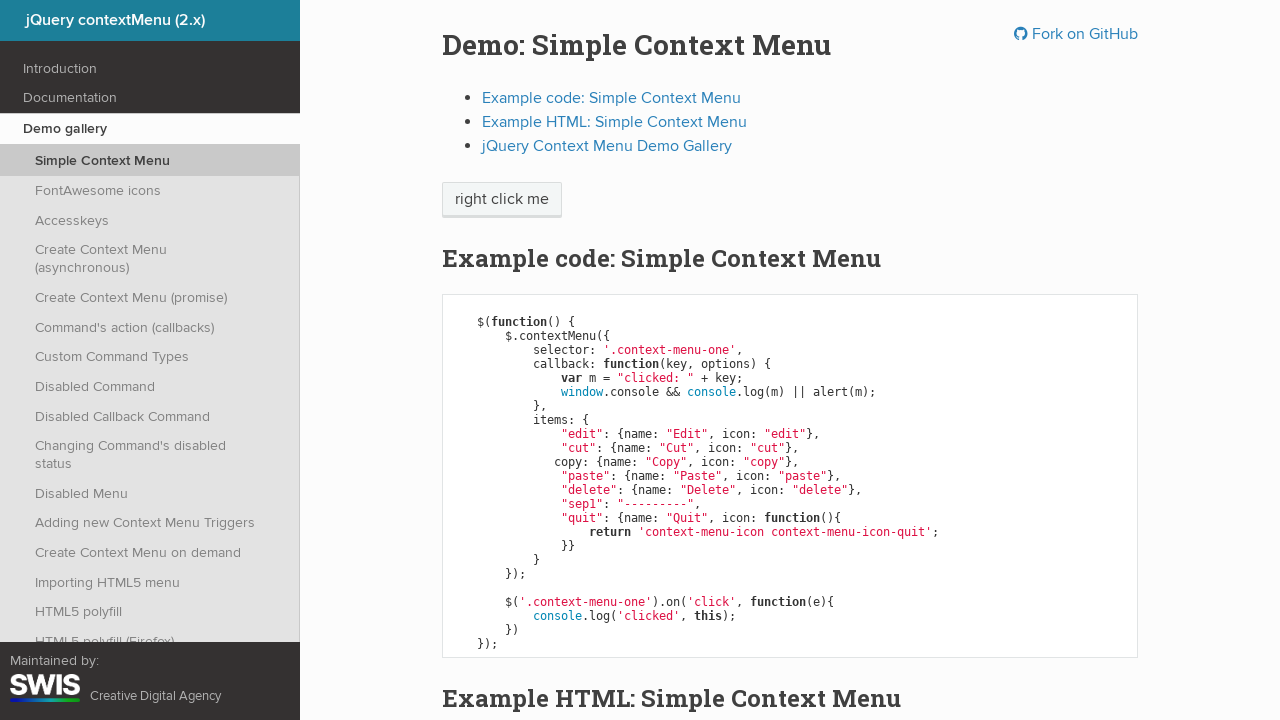

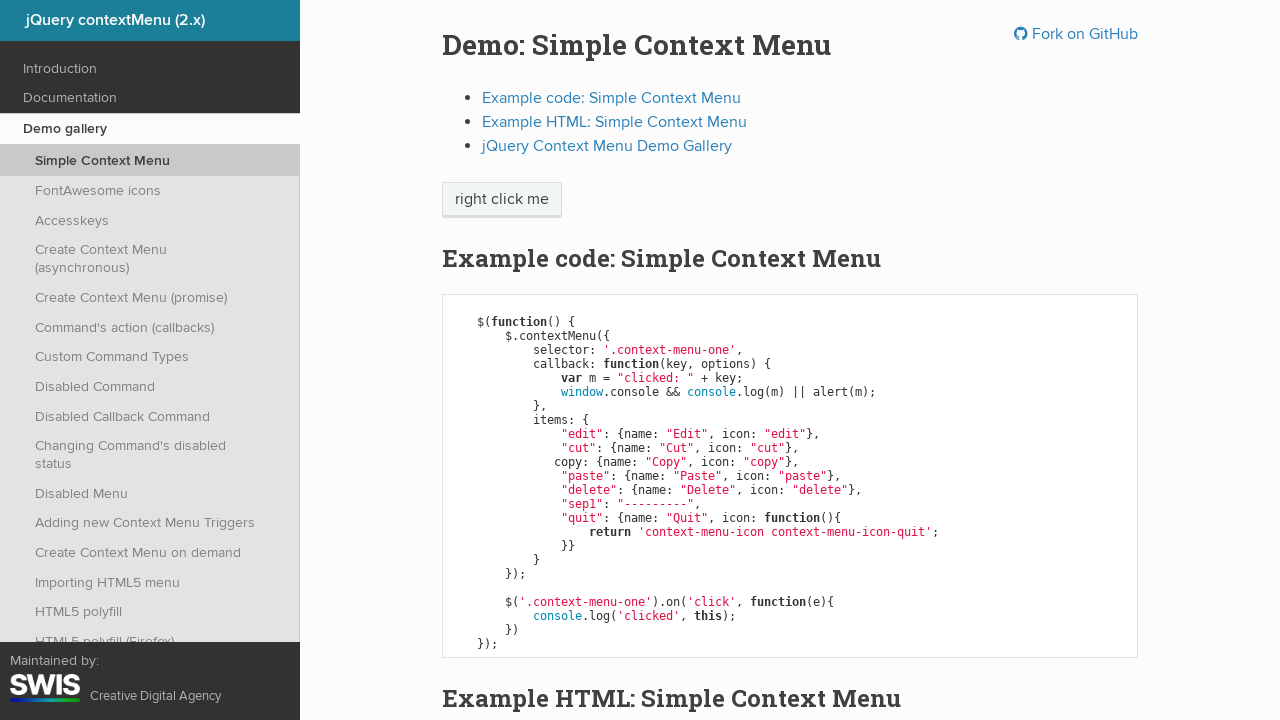